Tests navigation on the Playwright documentation site by clicking the "Get started" link and verifying the URL contains "intro"

Starting URL: https://playwright.dev/

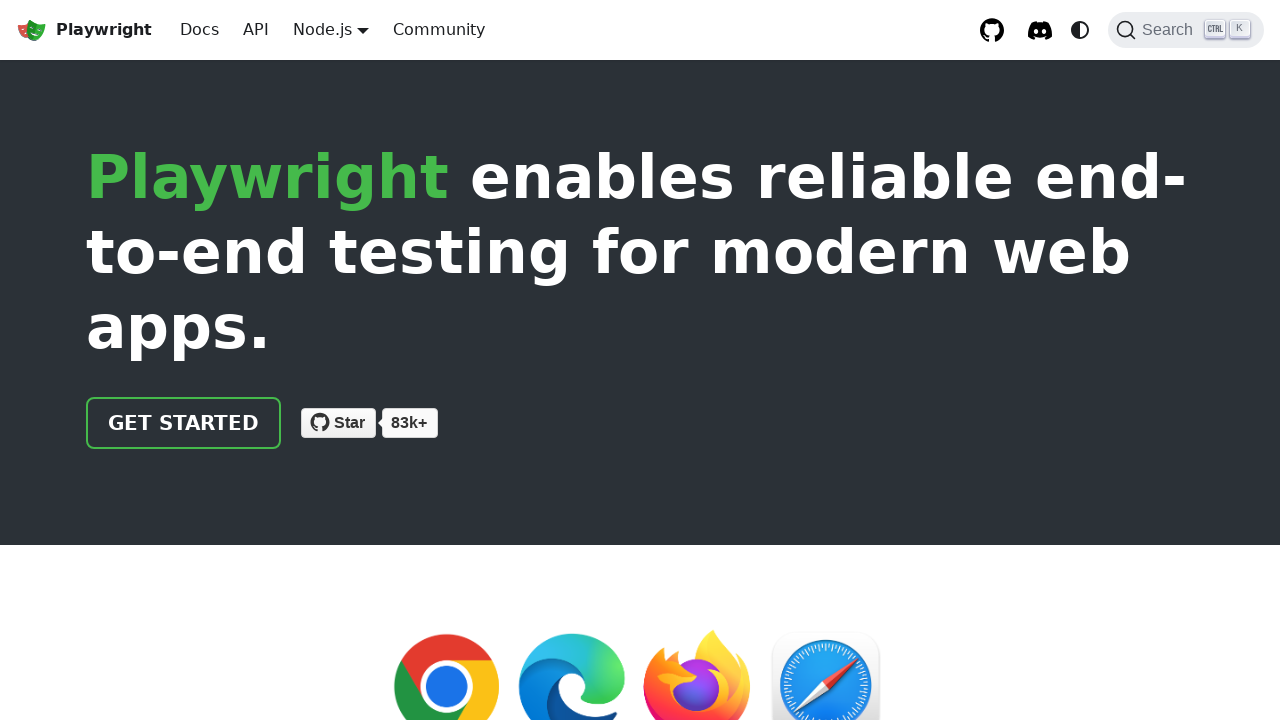

Clicked 'Get started' link on Playwright documentation homepage at (184, 423) on internal:role=link[name="Get started"i]
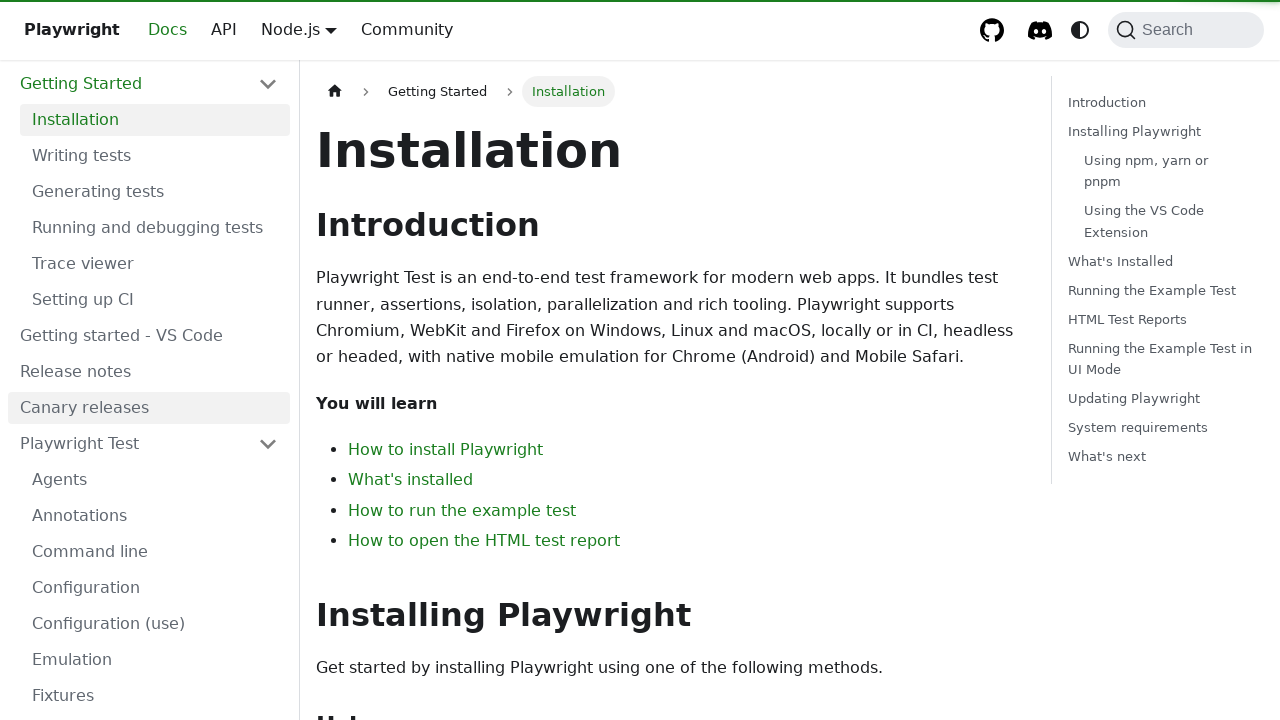

Verified URL contains 'intro' after navigation
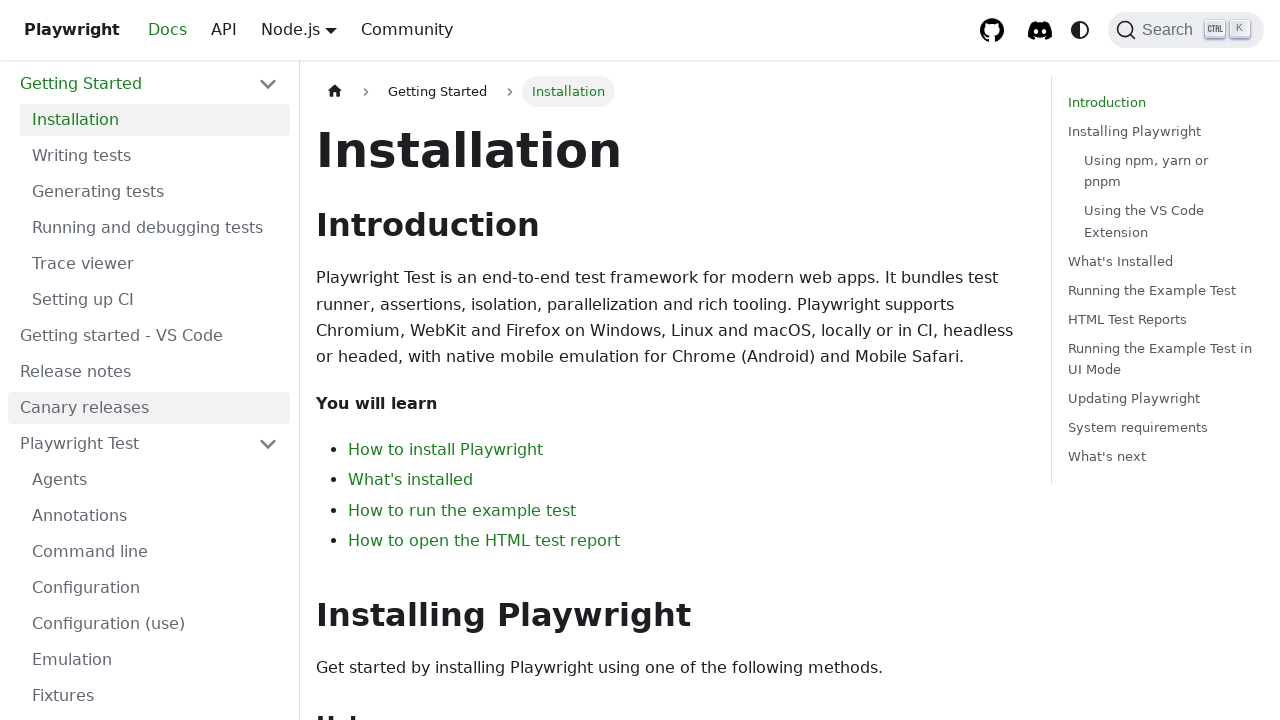

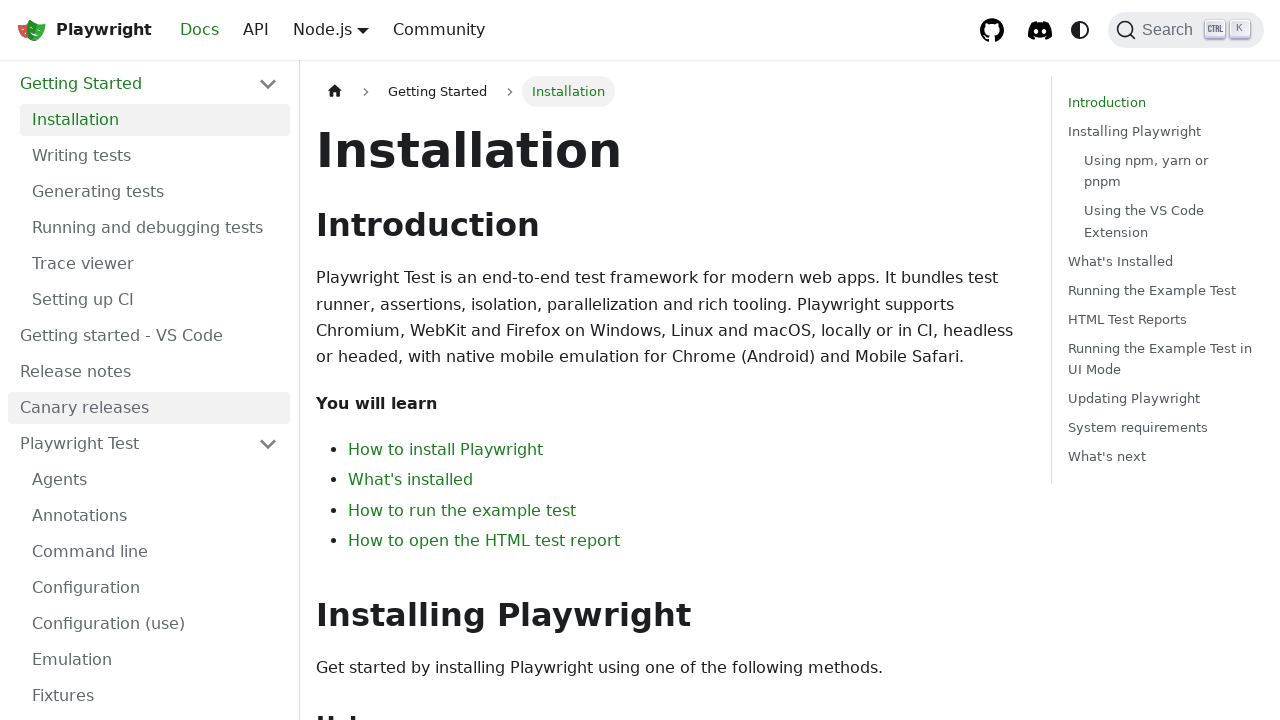